Tests checkbox selection functionality by finding all checkboxes and clicking on a specific option (Option-3)

Starting URL: http://syntaxprojects.com/basic-checkbox-demo.php

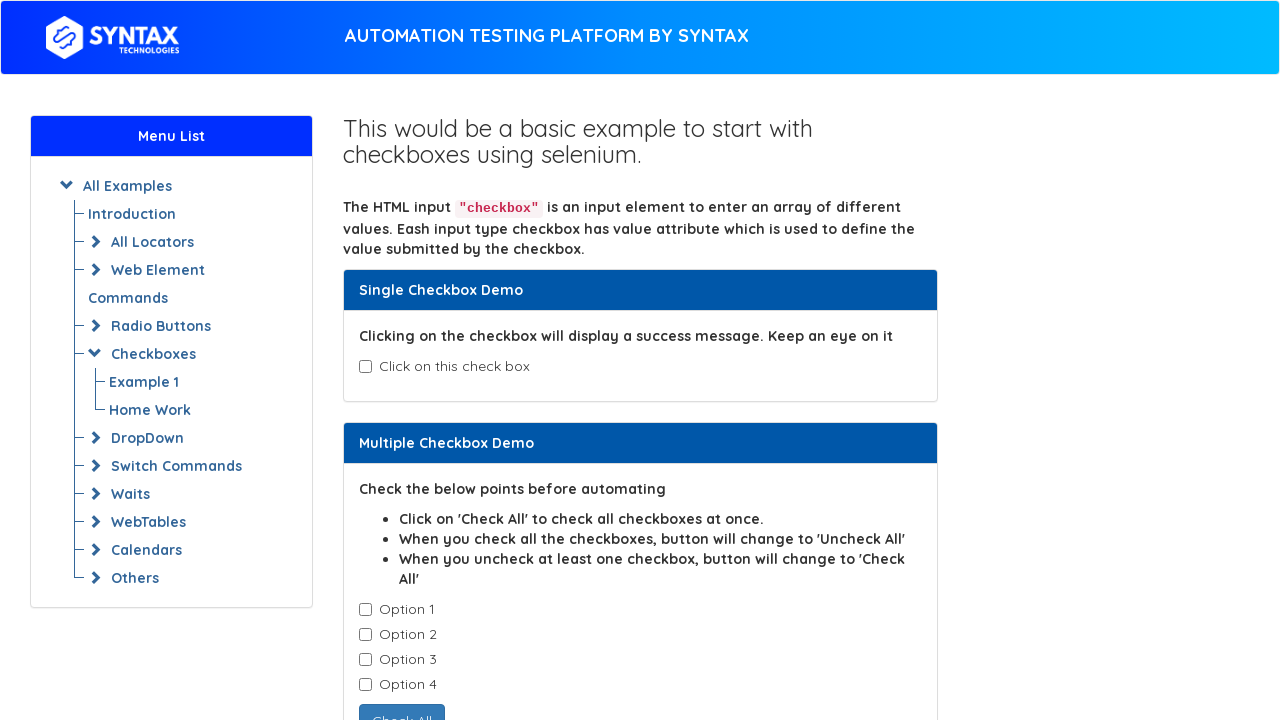

Navigated to checkbox demo page
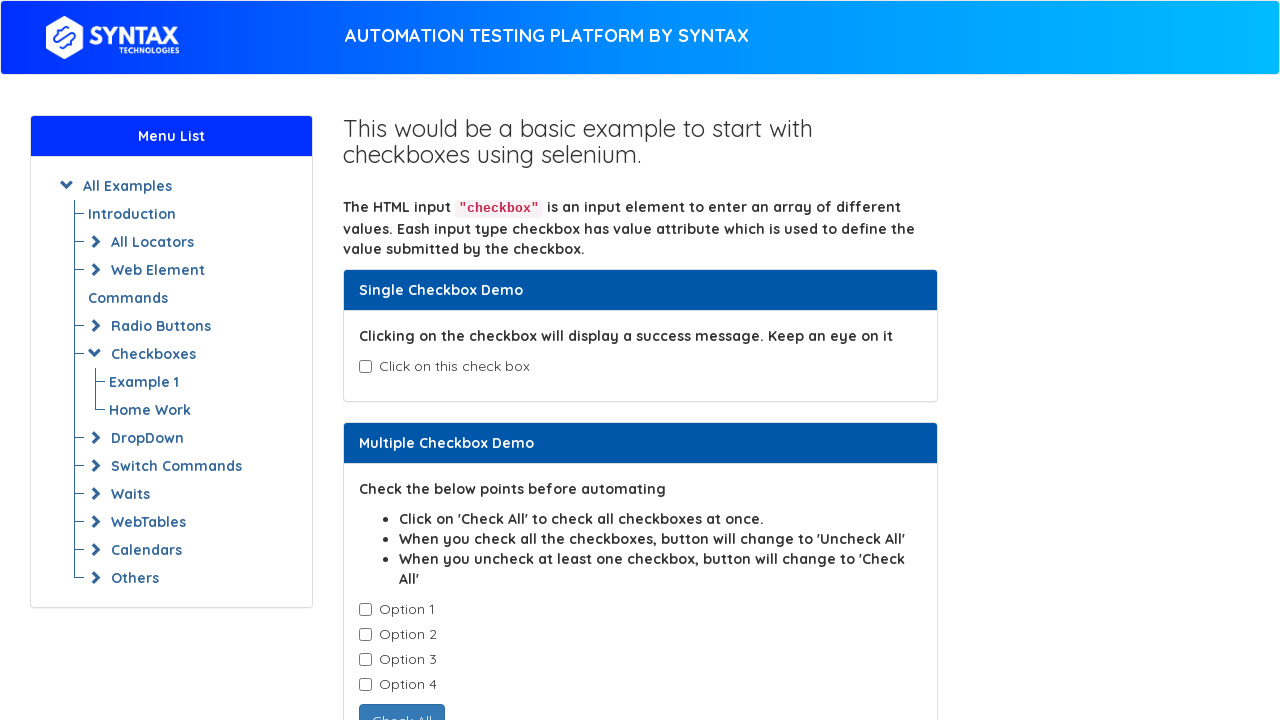

Located all checkboxes with class 'cb1-element'
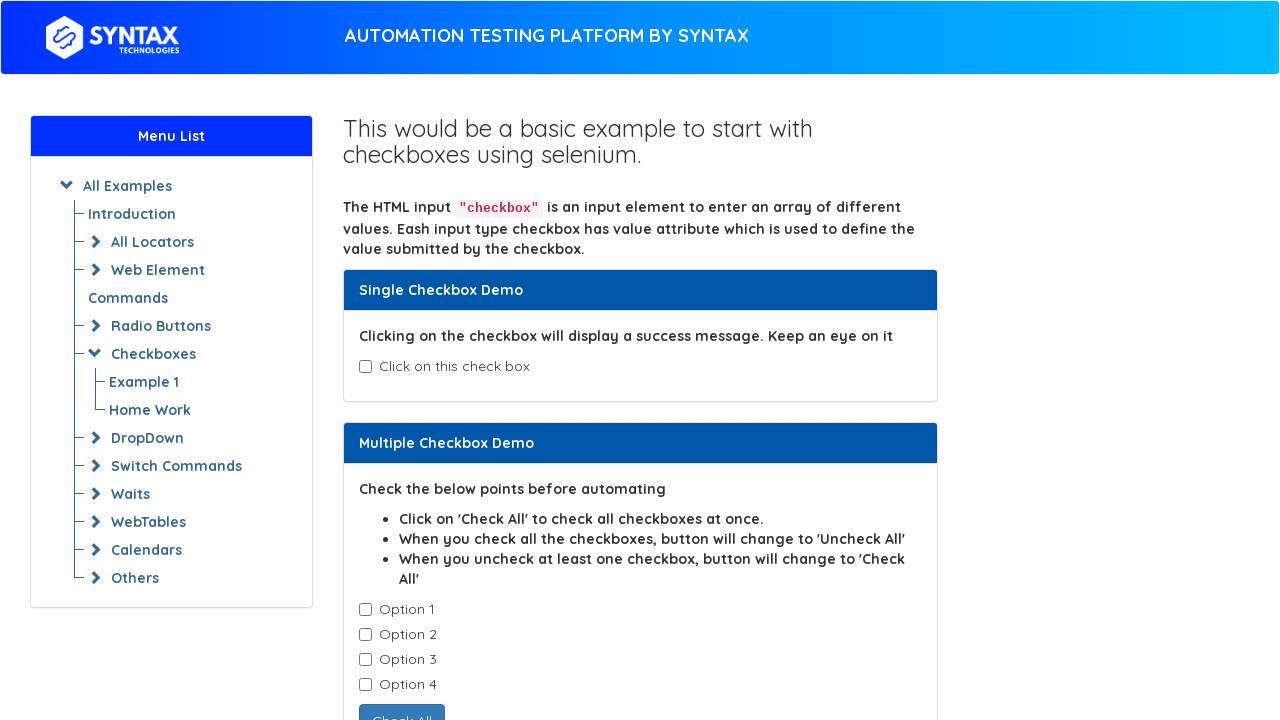

Waited for checkboxes to be visible
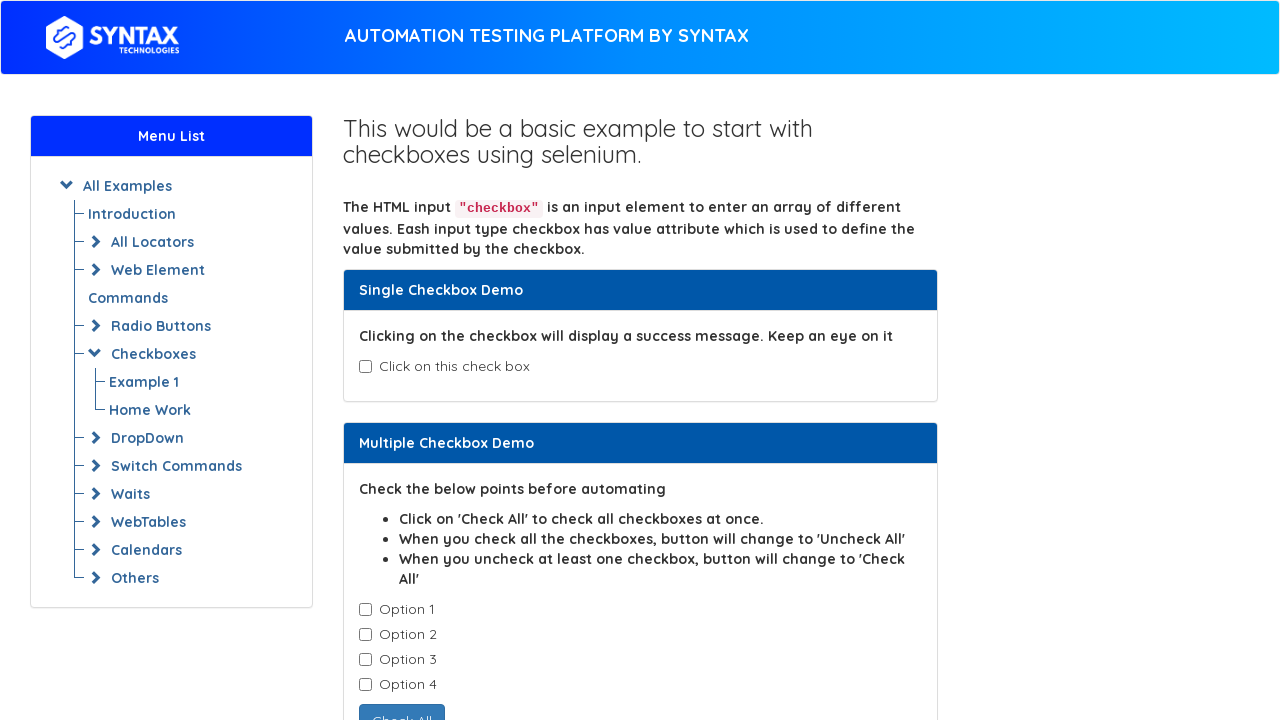

Found 4 checkboxes
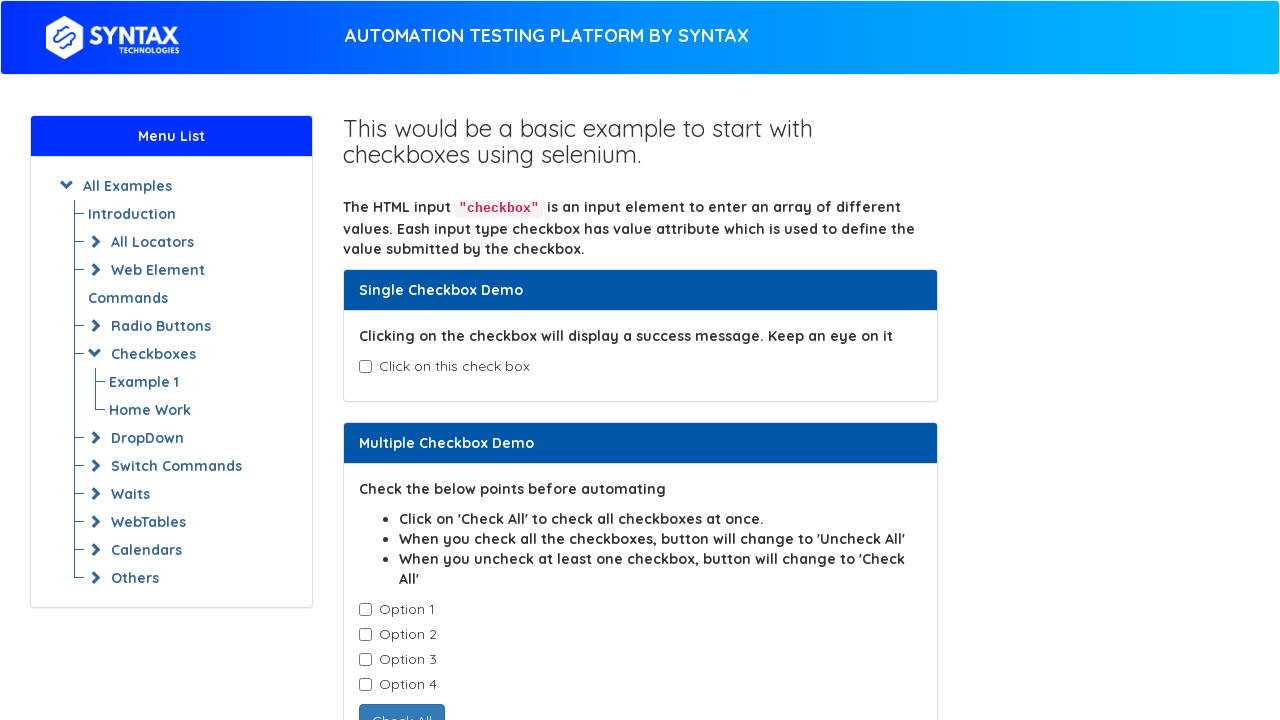

Selected checkbox at index 0
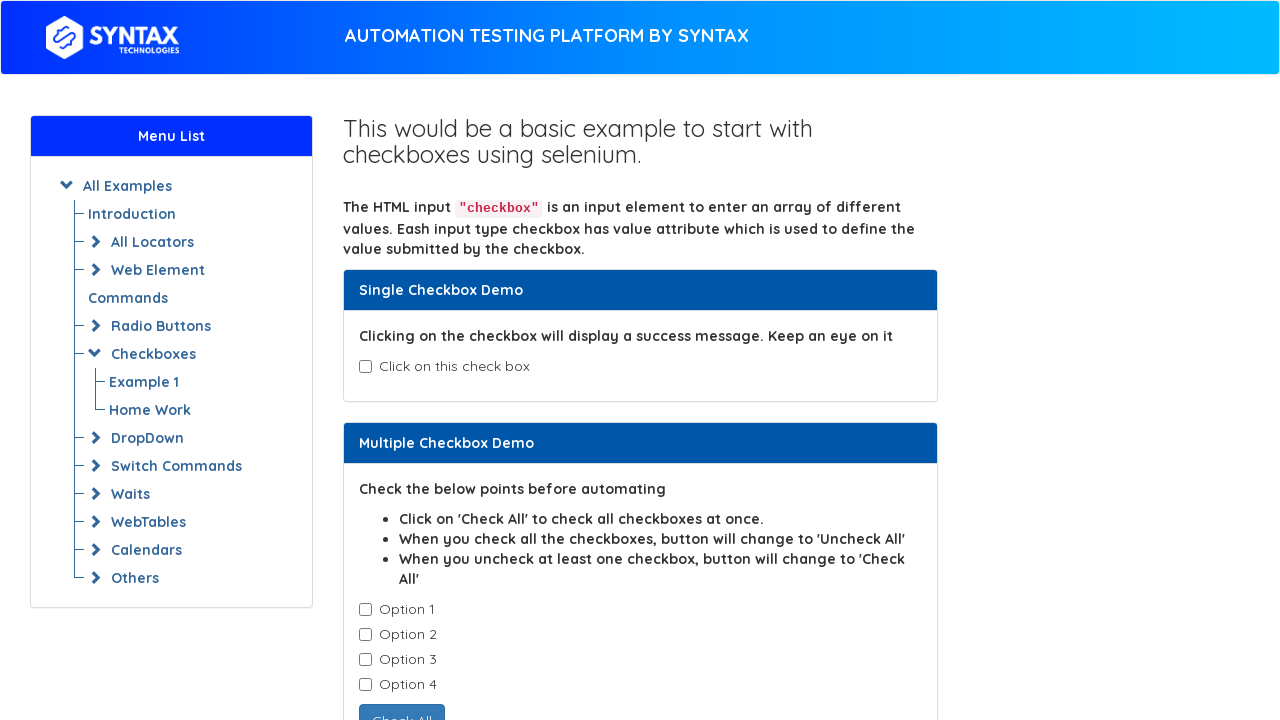

Retrieved checkbox value: Option-1
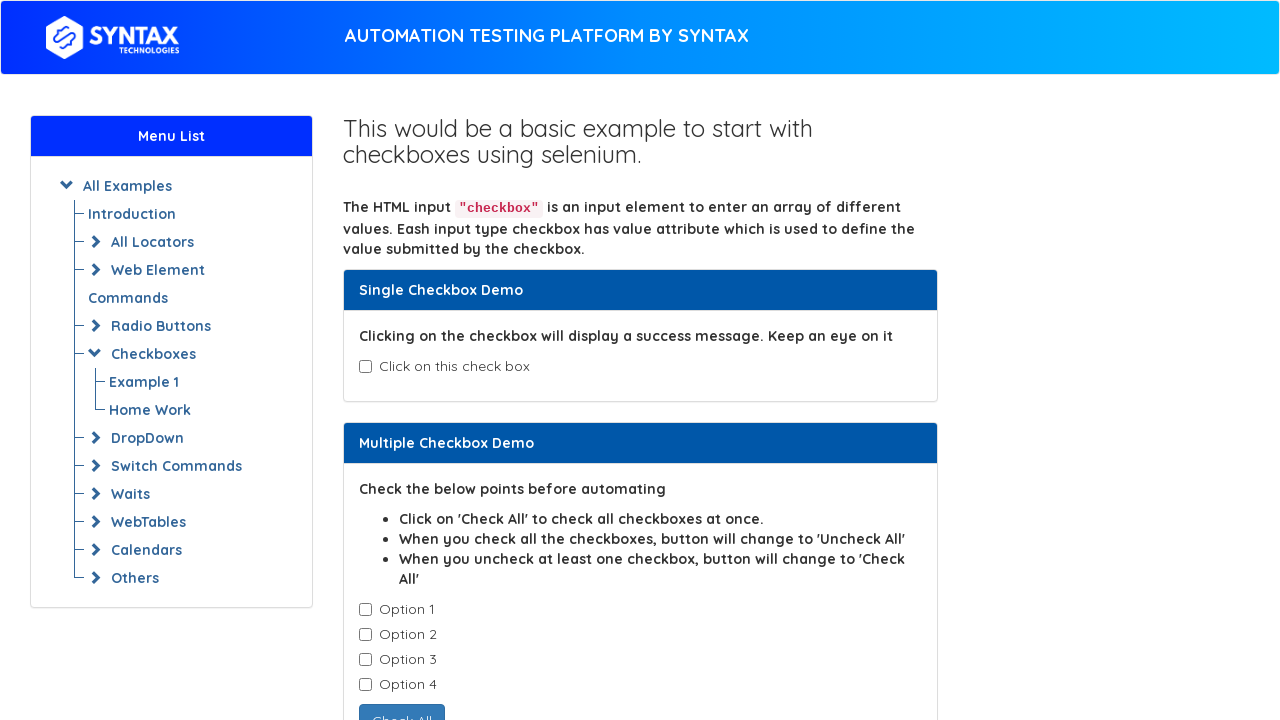

Selected checkbox at index 1
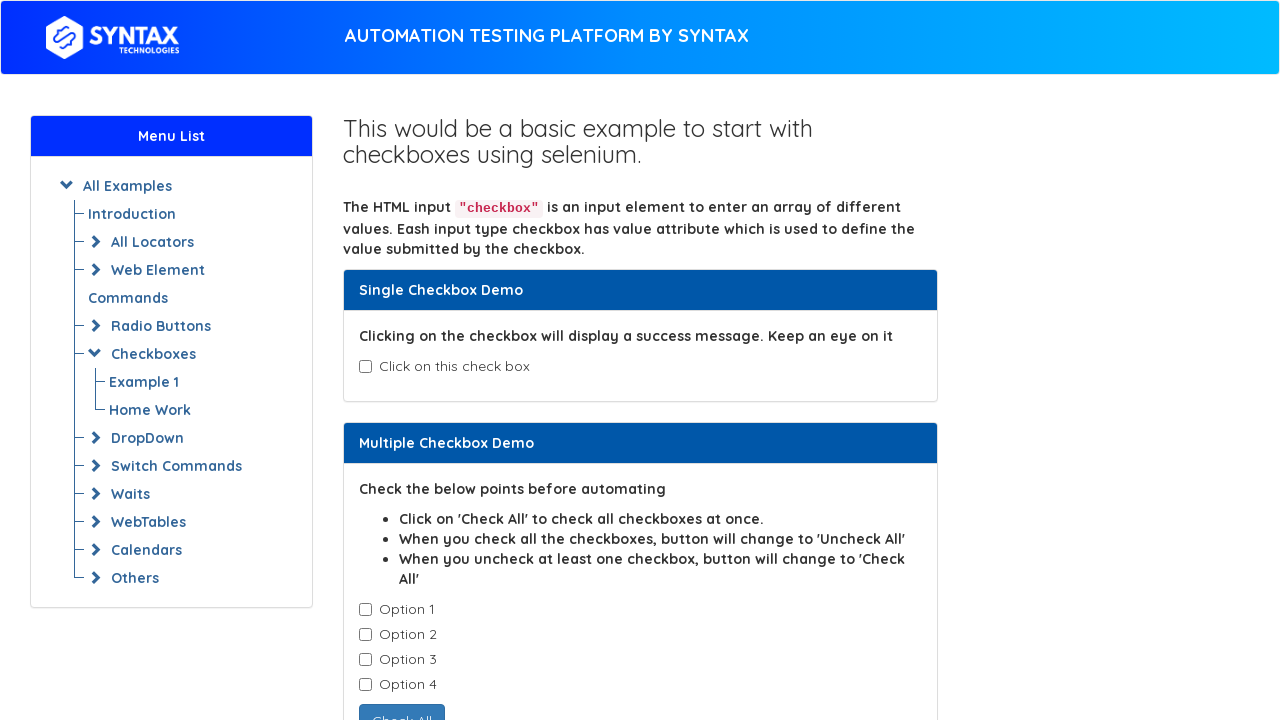

Retrieved checkbox value: Option-2
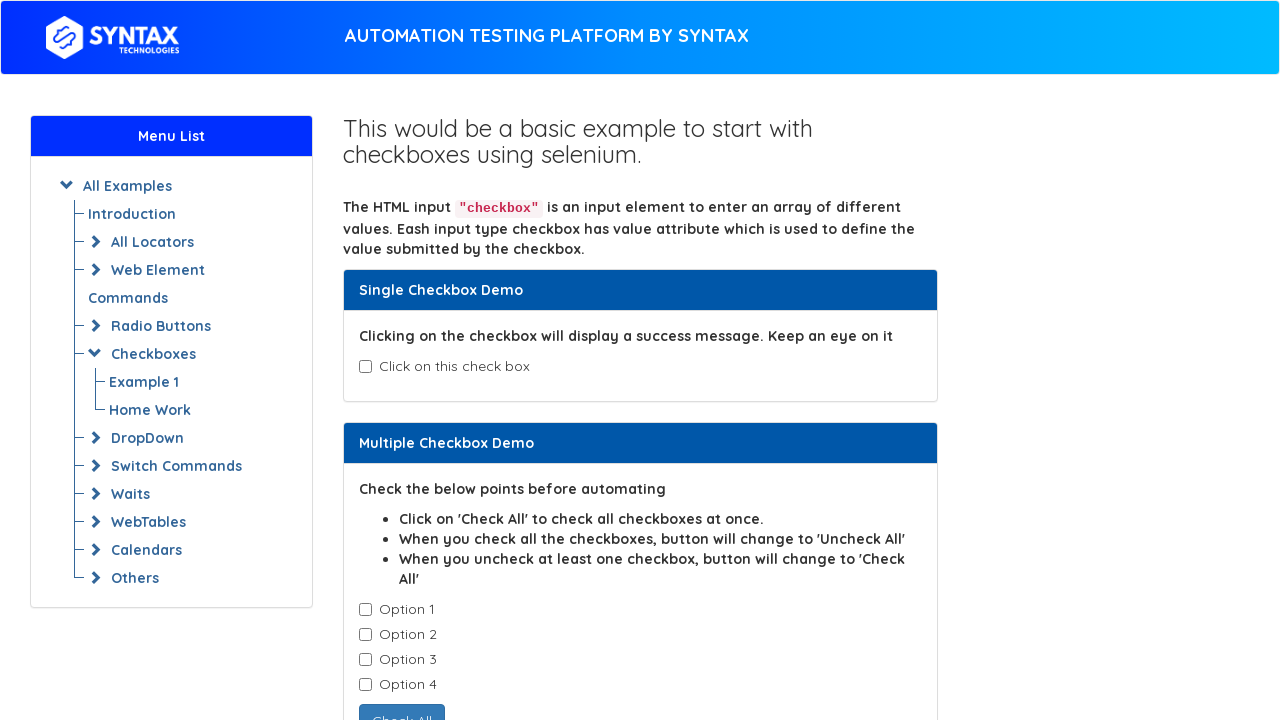

Selected checkbox at index 2
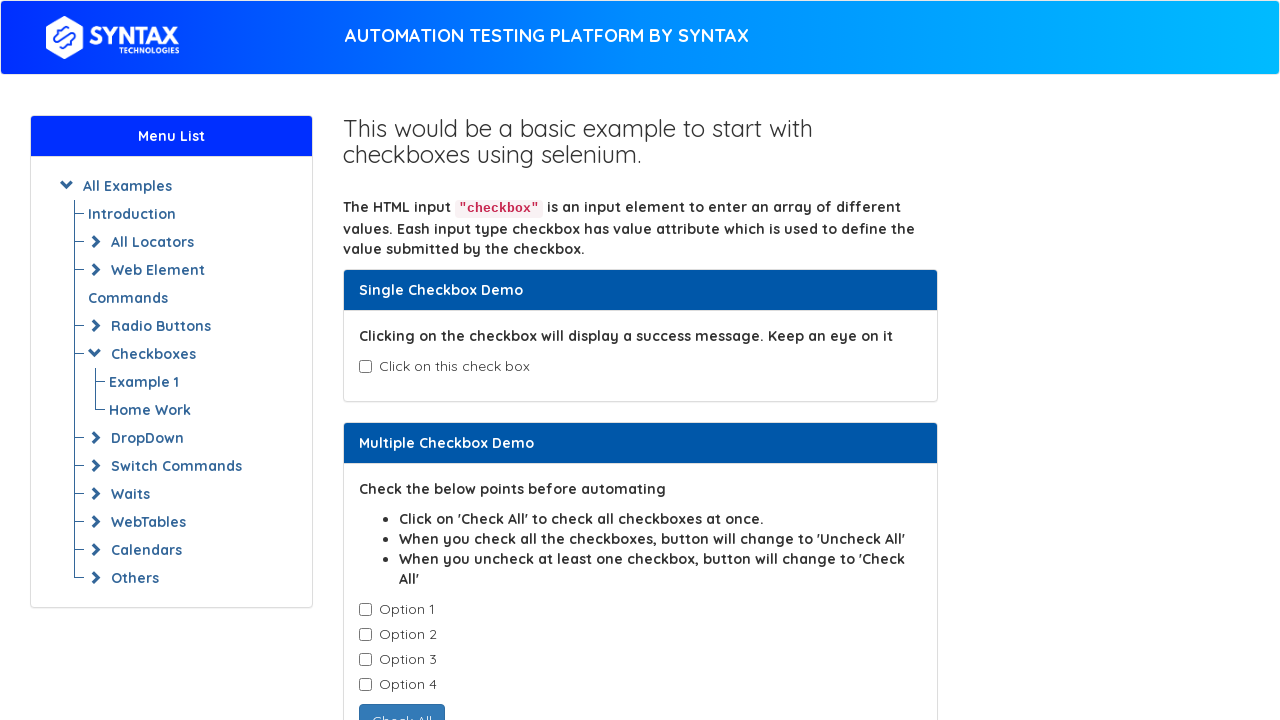

Retrieved checkbox value: Option-3
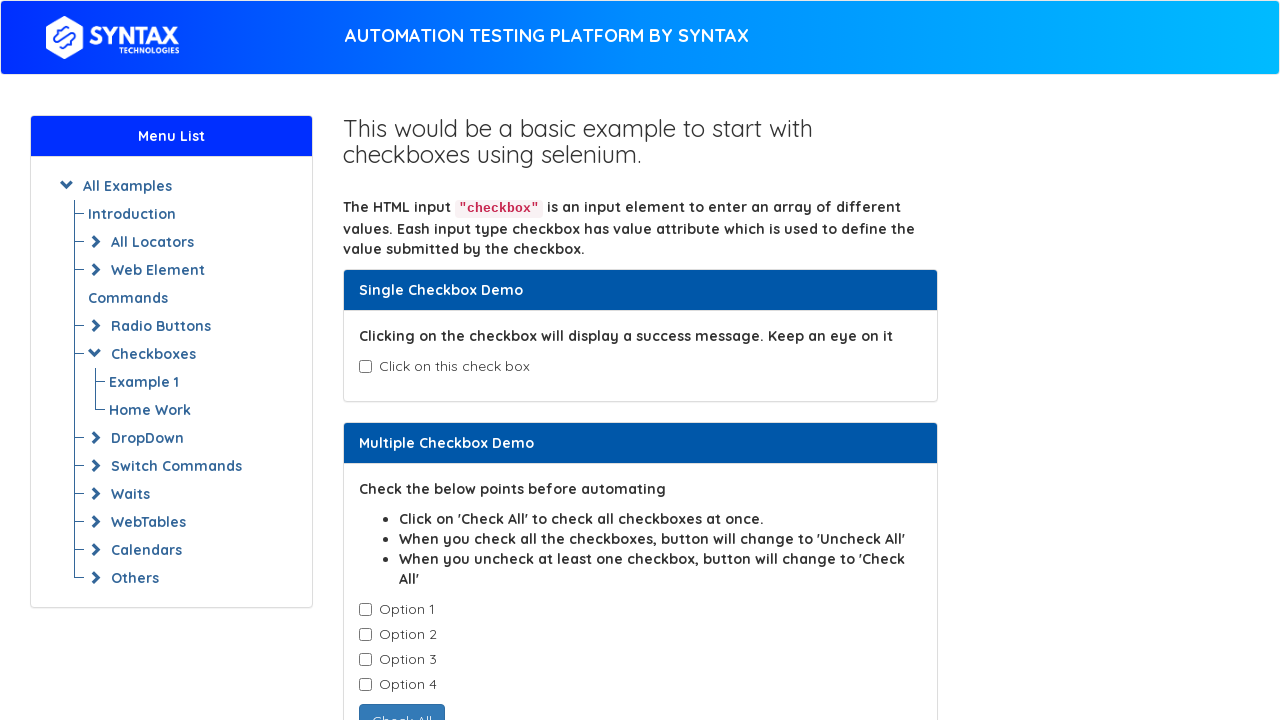

Clicked Option-3 checkbox at (365, 660) on xpath=//input[@class='cb1-element'] >> nth=2
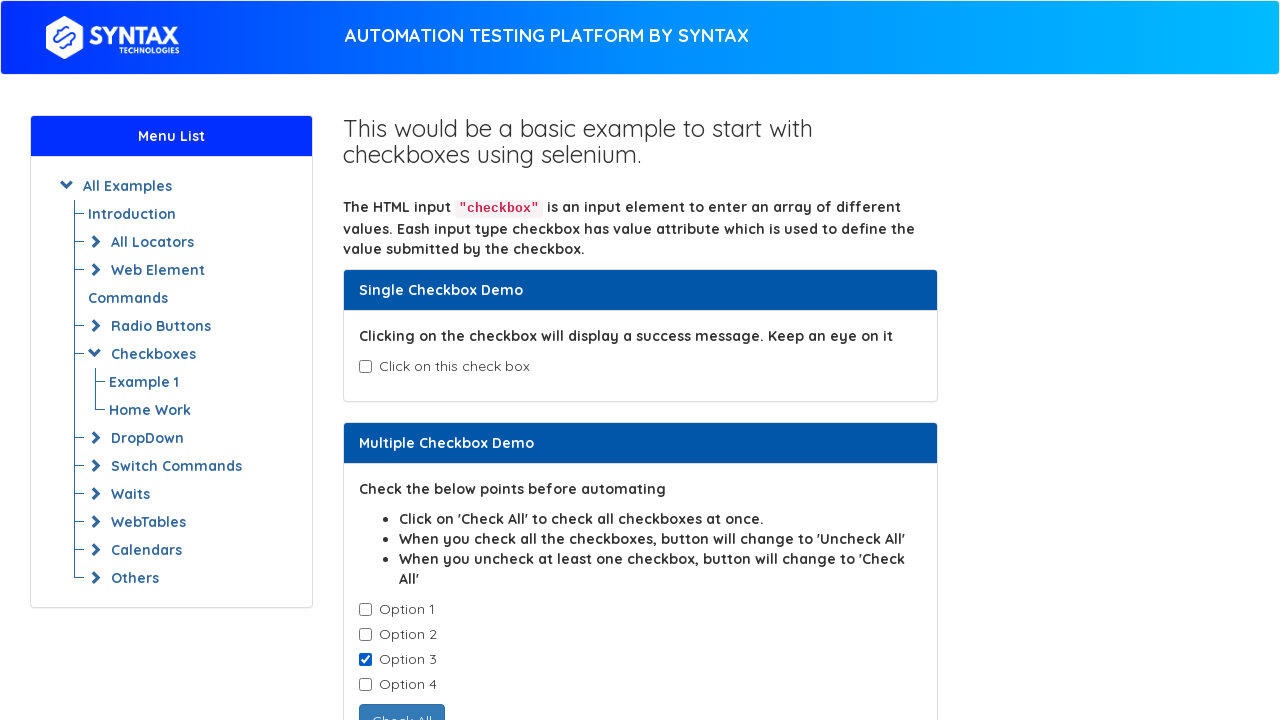

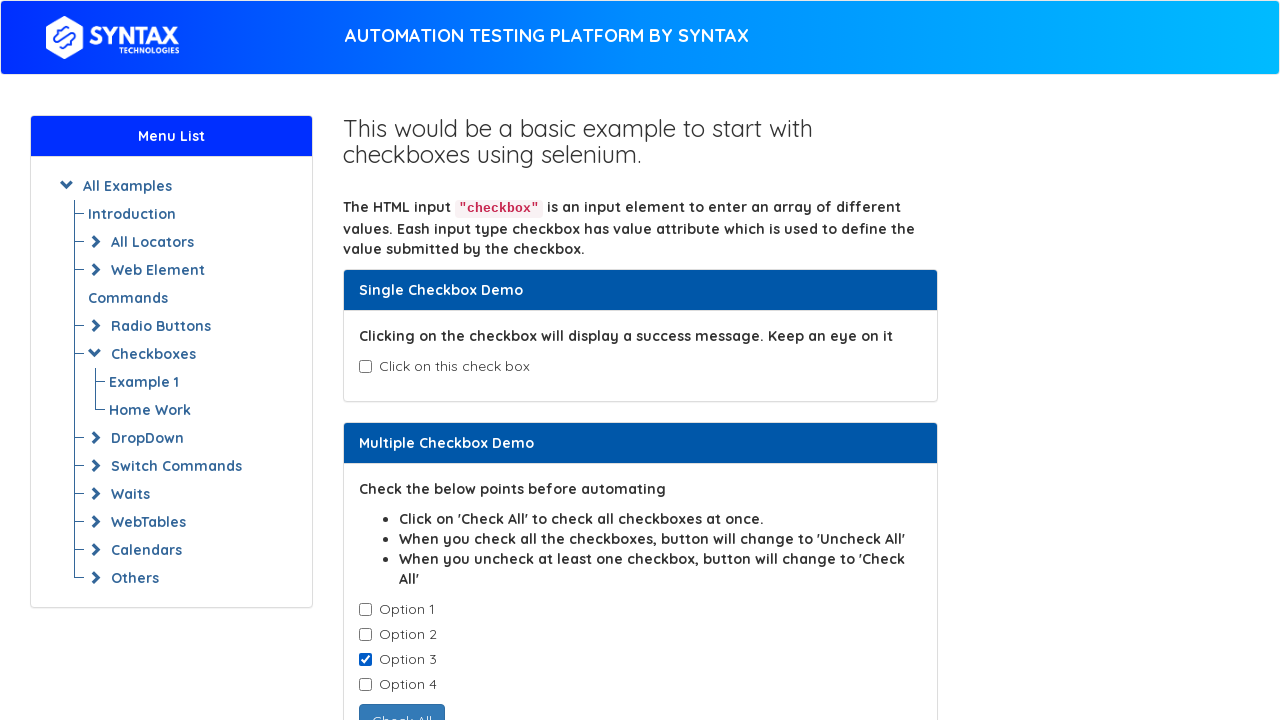